Tests iframe handling by switching between single and nested frames, filling text inputs in each frame context

Starting URL: http://demo.automationtesting.in/Frames.html

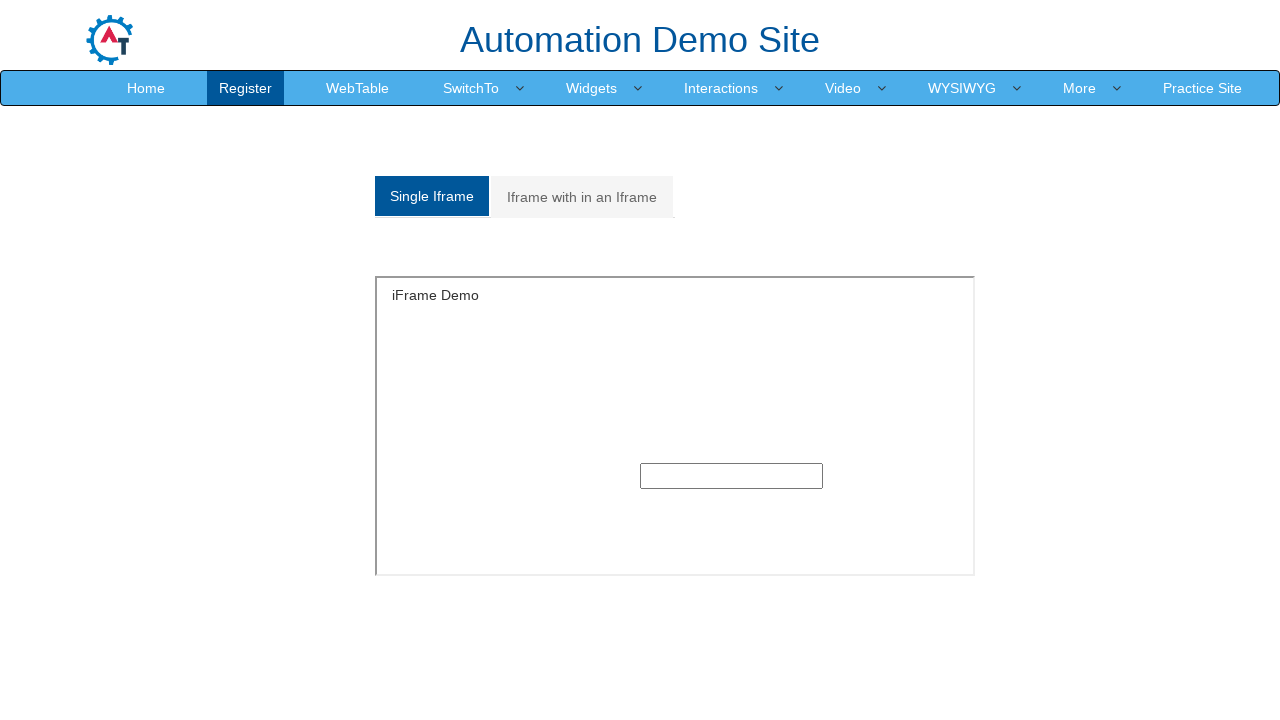

Clicked on single frame tab at (432, 196) on (//a[@class='analystic'])[1]
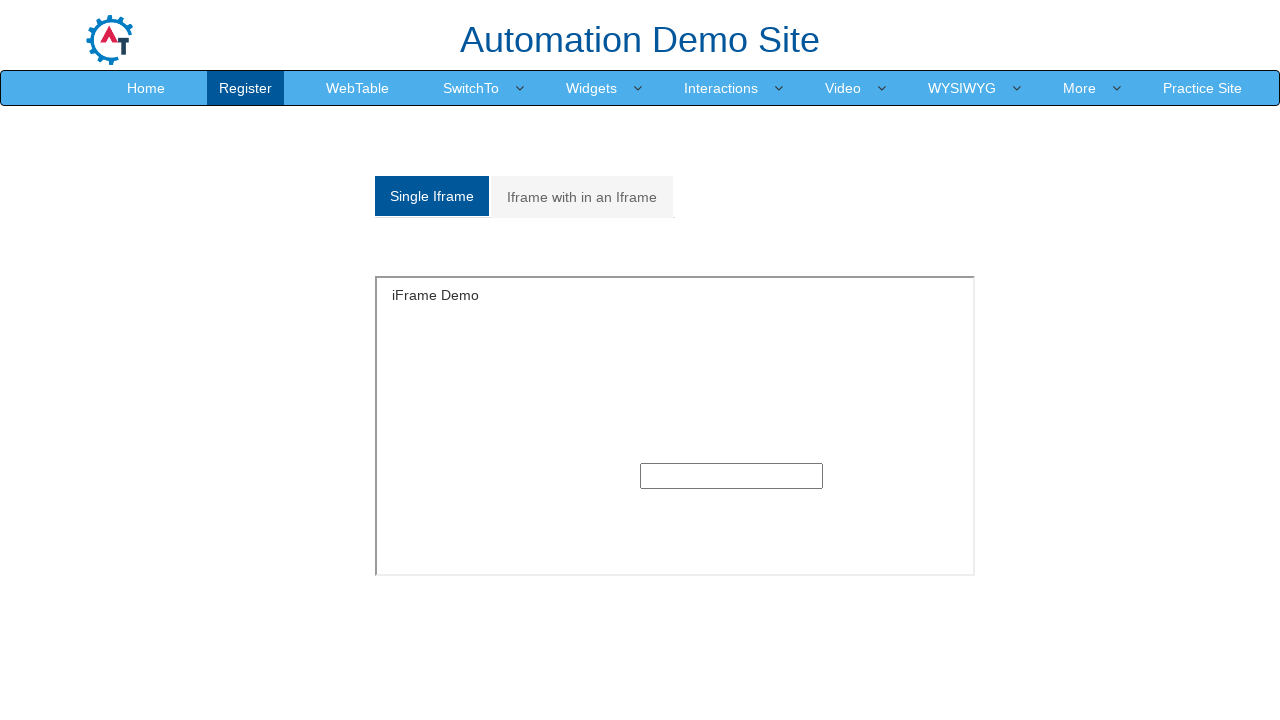

Located single frame with id 'singleframe'
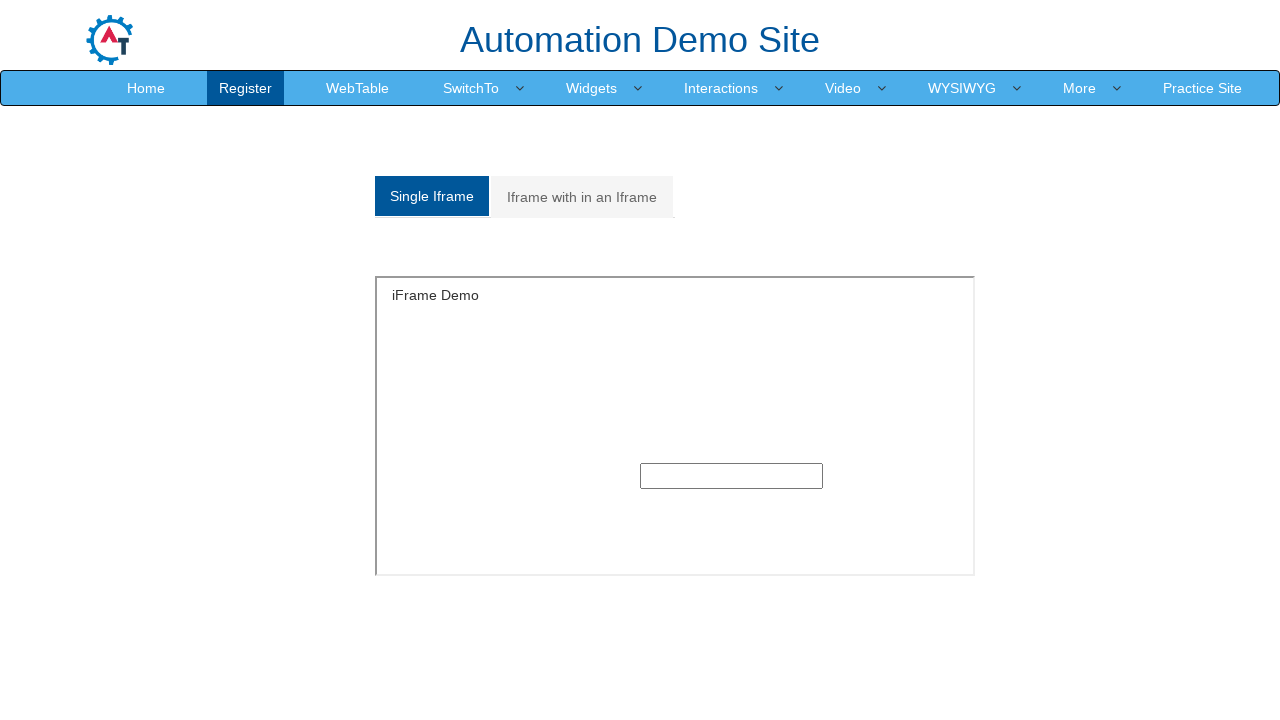

Filled text input in single frame with 'Automation Testing' on #singleframe >> internal:control=enter-frame >> (//input[@type='text'])[1]
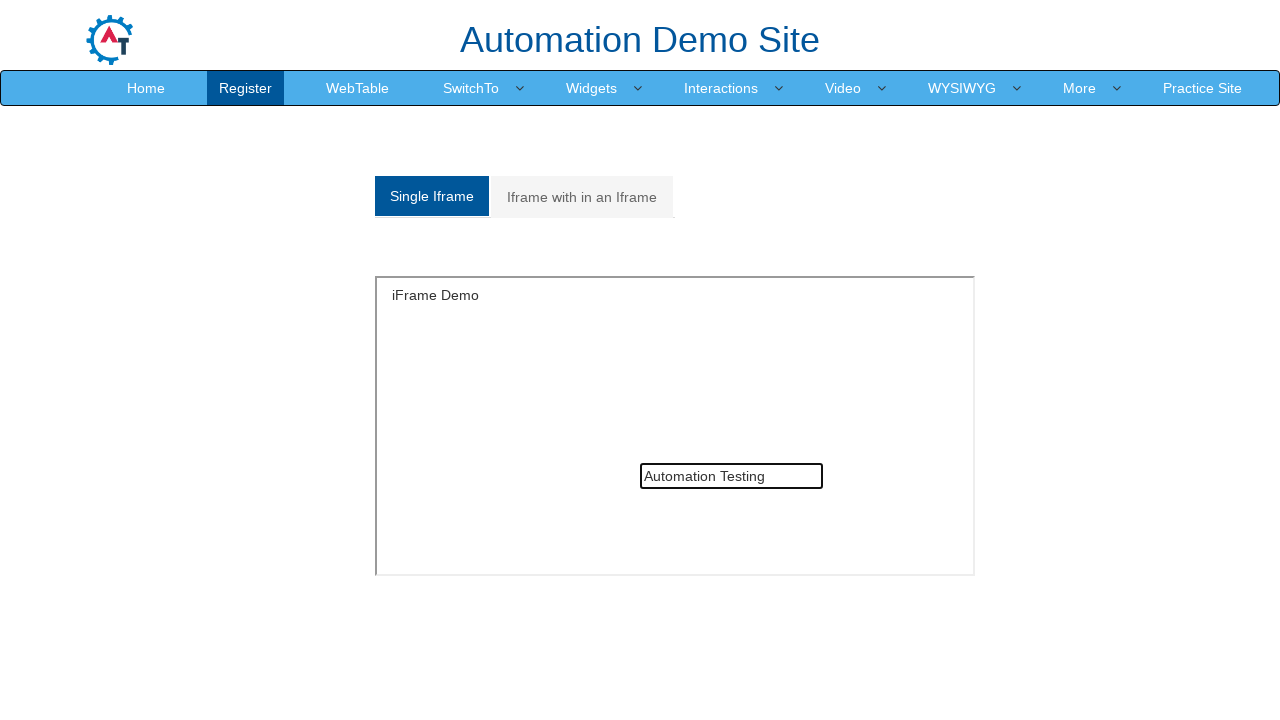

Clicked on nested frames tab at (582, 197) on (//a[@class='analystic'])[2]
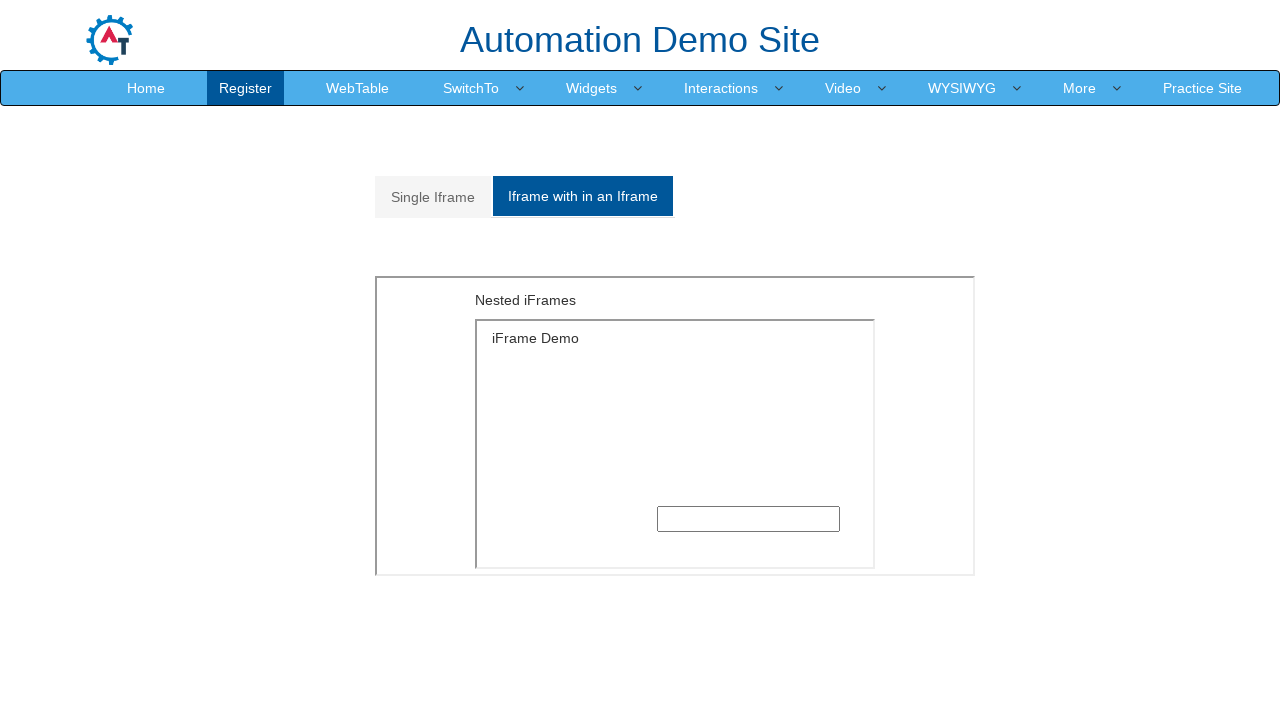

Located outer nested frame within Multiple div
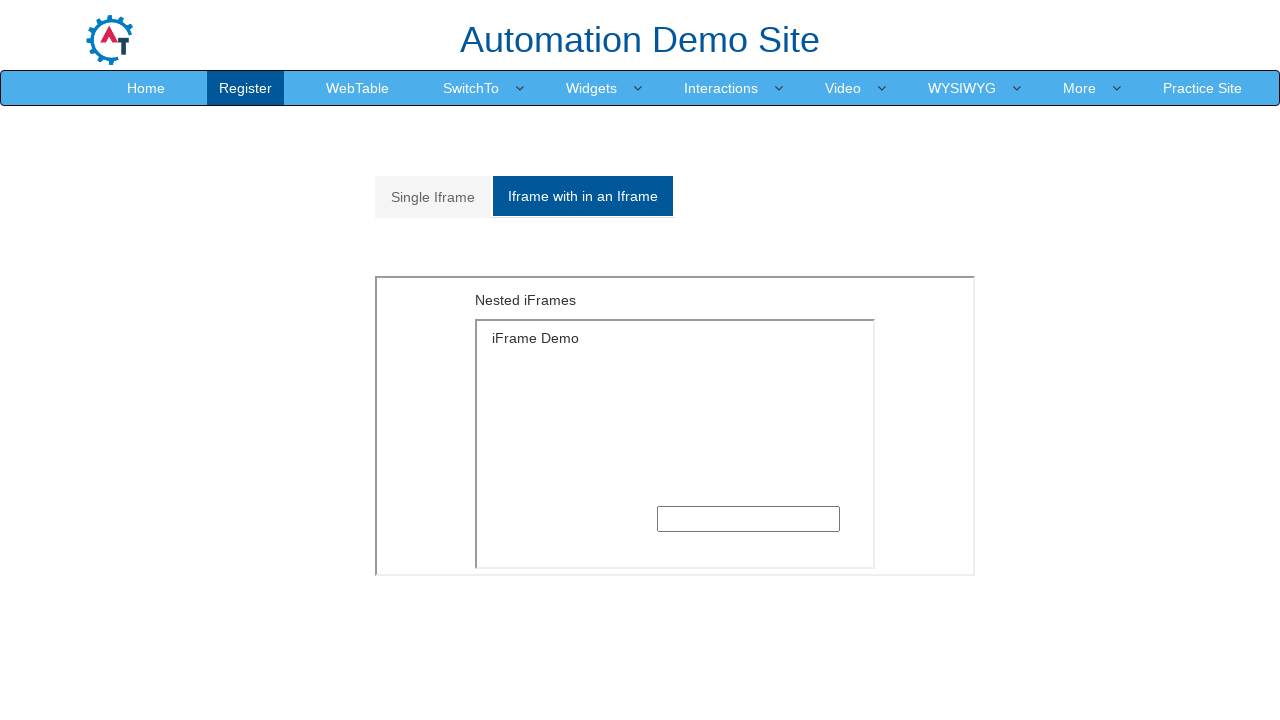

Located inner nested frame within outer frame
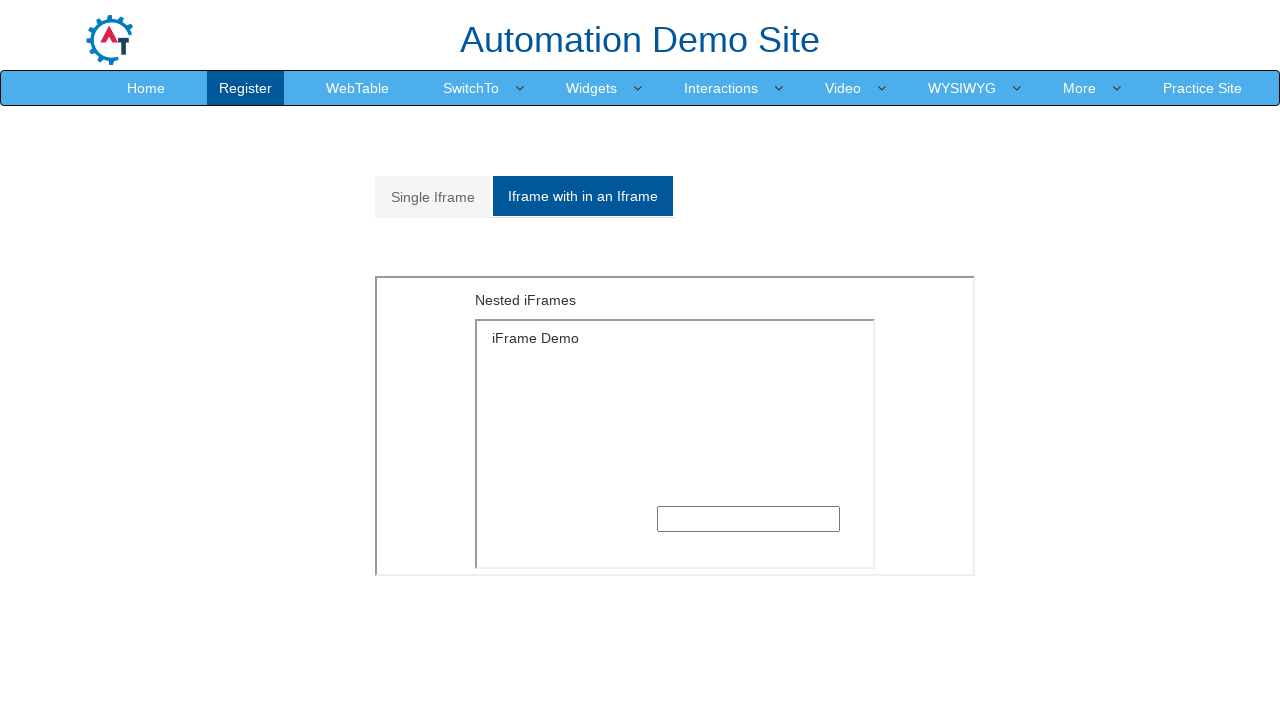

Filled text input in nested frame with 'Testing' on xpath=//div[@id='Multiple']/iframe >> internal:control=enter-frame >> xpath=/htm
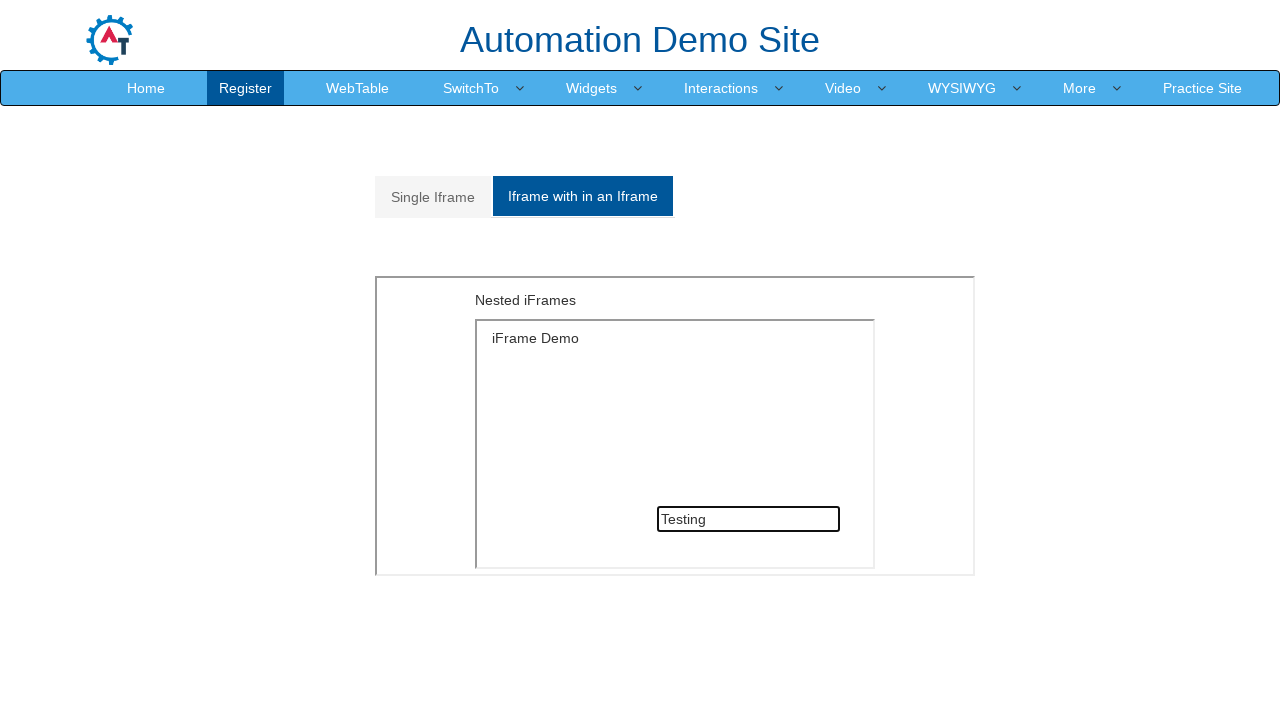

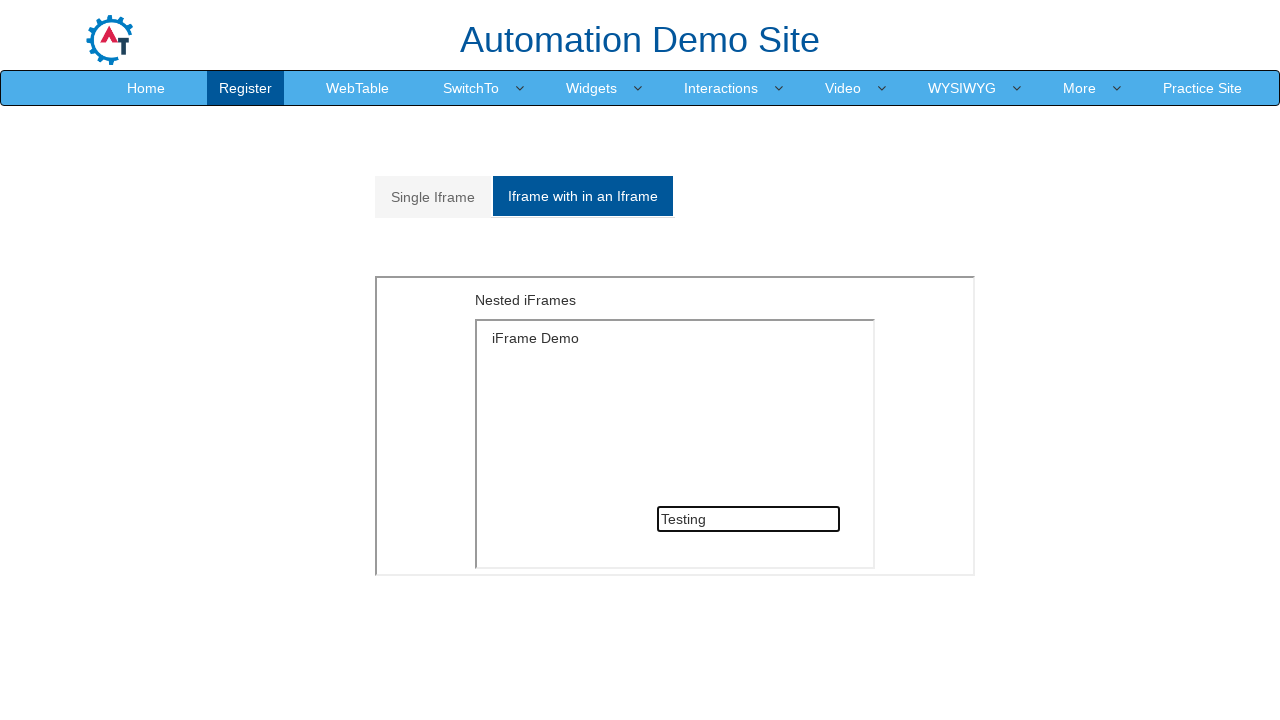